Tests JavaScript prompt alert functionality by entering text in a prompt dialog and verifying it appears on the page

Starting URL: https://www.w3schools.com/js/tryit.asp?filename=tryjs_prompt

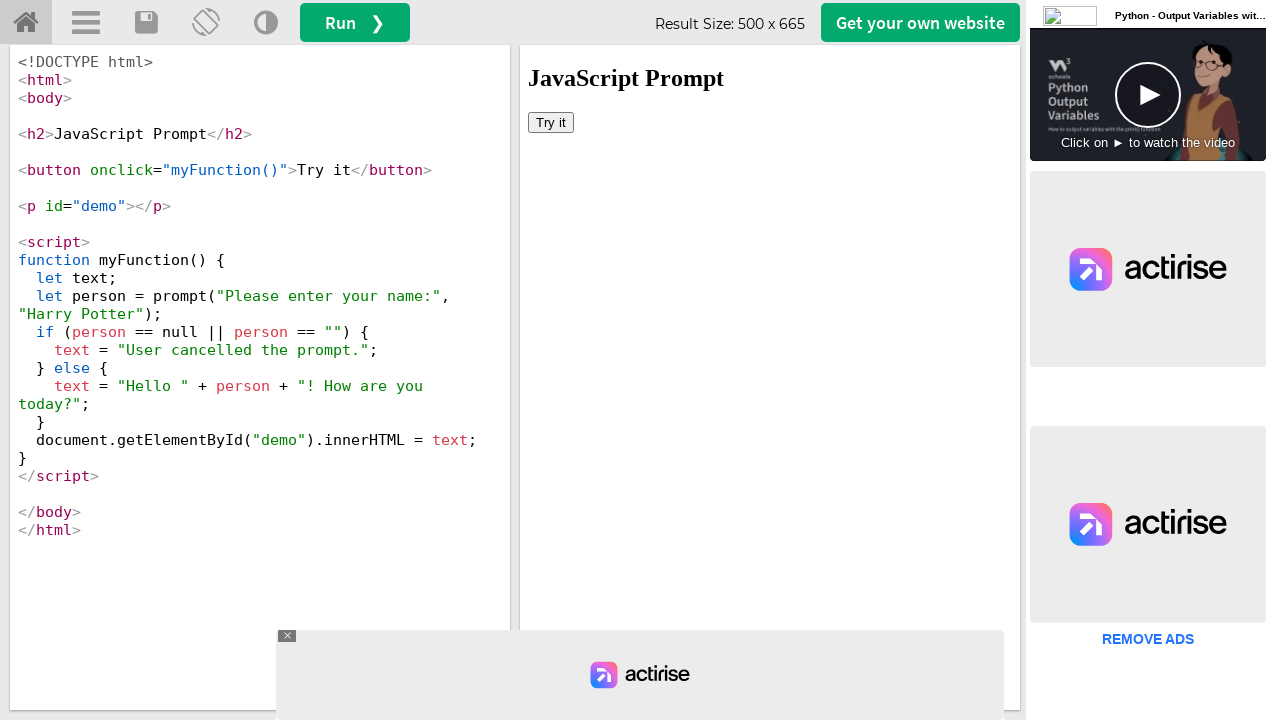

Located iframe containing the demo
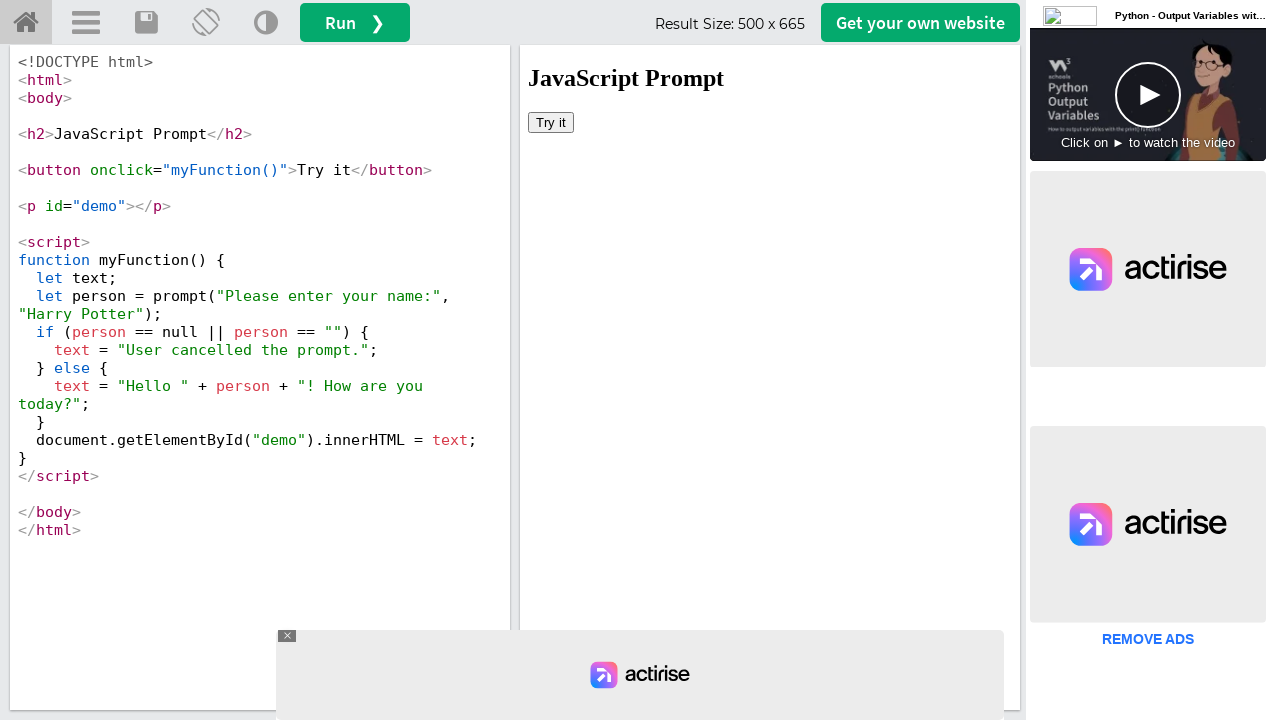

Clicked 'Try it' button to trigger prompt dialog at (551, 122) on iframe#iframeResult >> internal:control=enter-frame >> button:has-text('Try it')
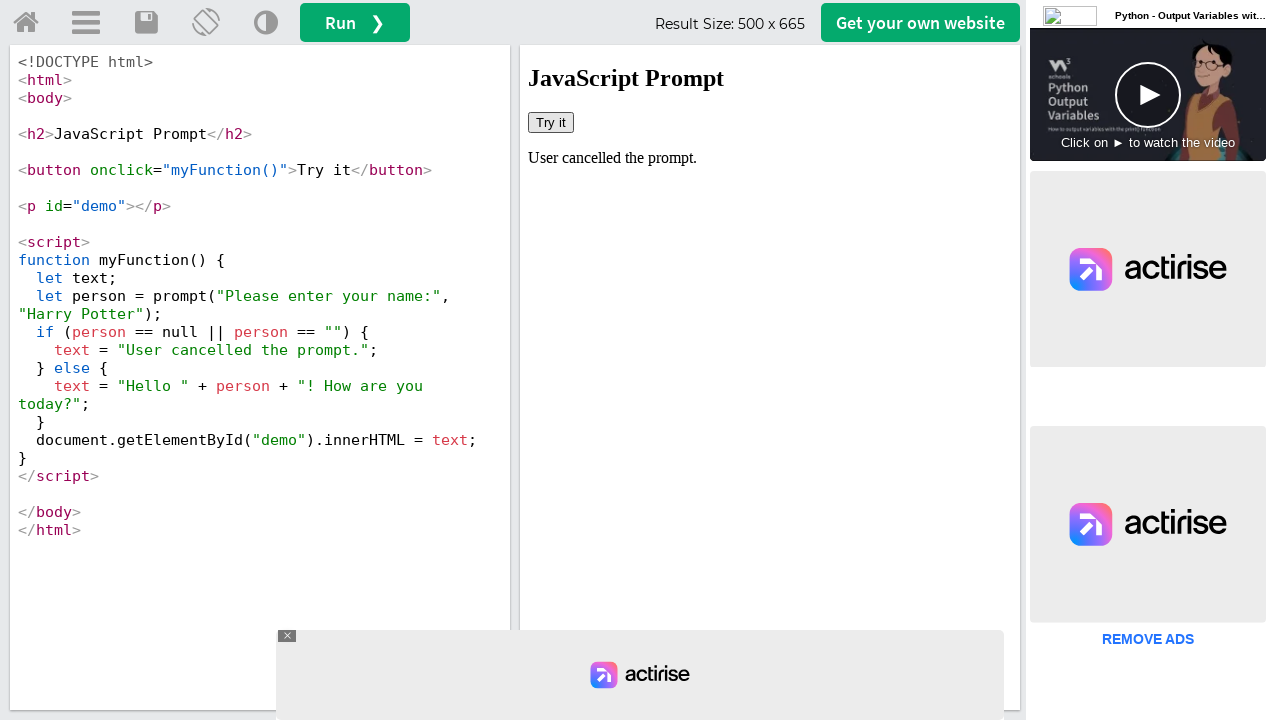

Set up dialog handler to accept prompt with text 'testuser123'
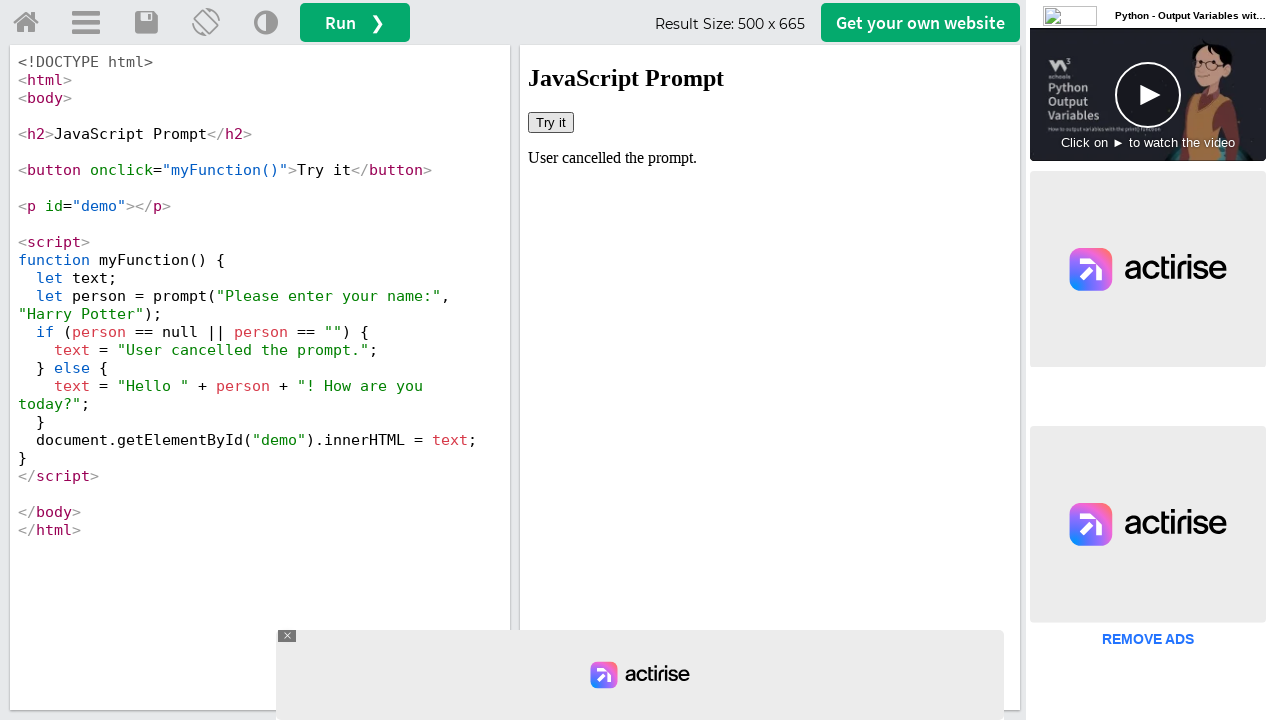

Demo element loaded and is visible
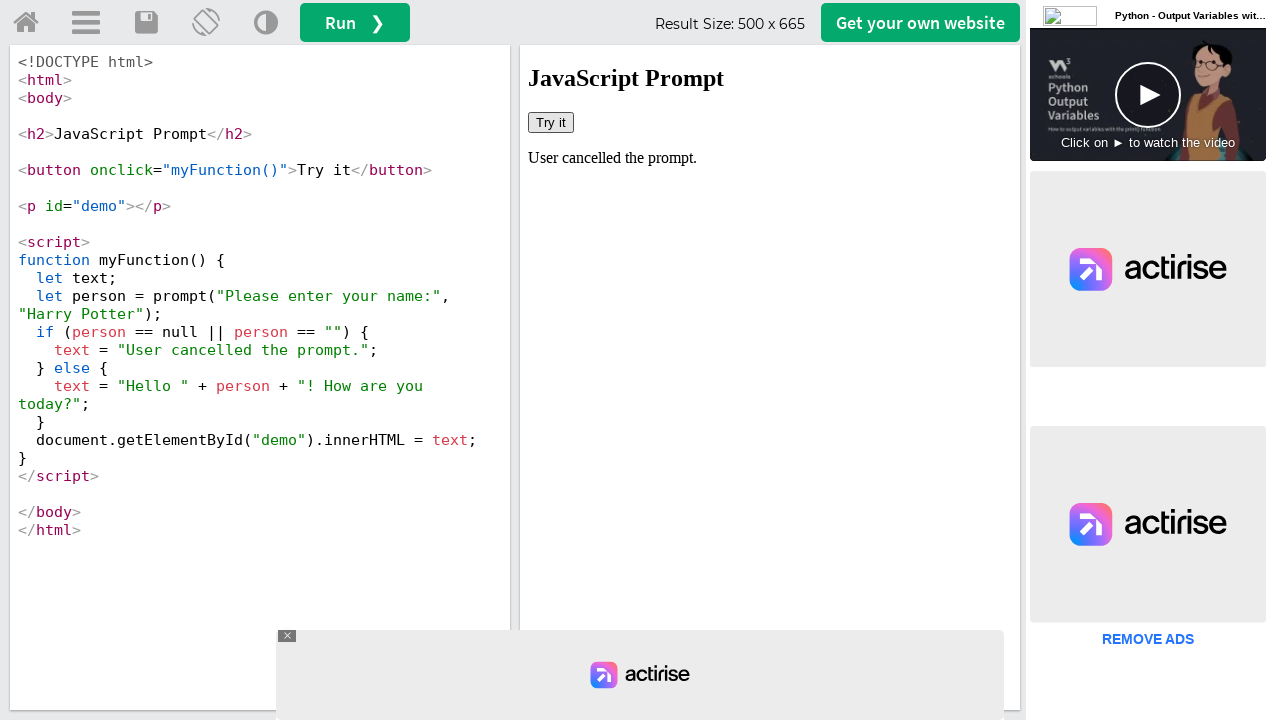

Retrieved text content from demo element
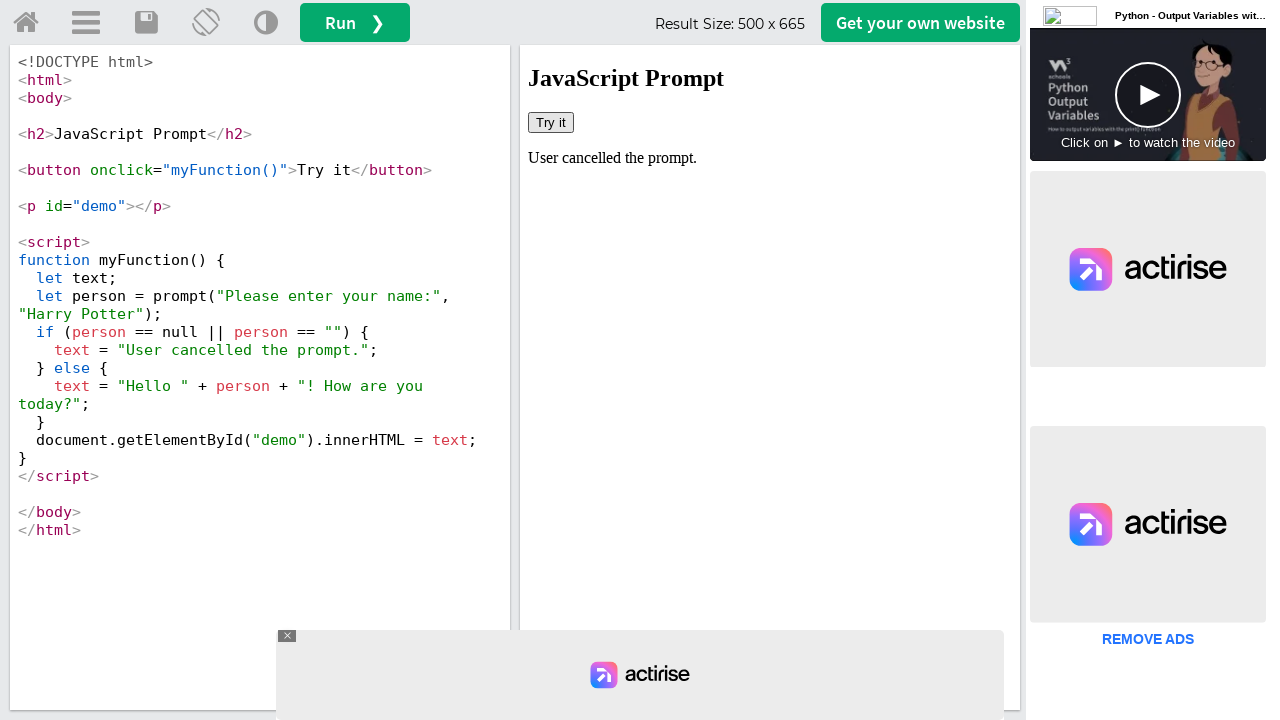

Verified that entered text 'testuser123' appears in demo paragraph
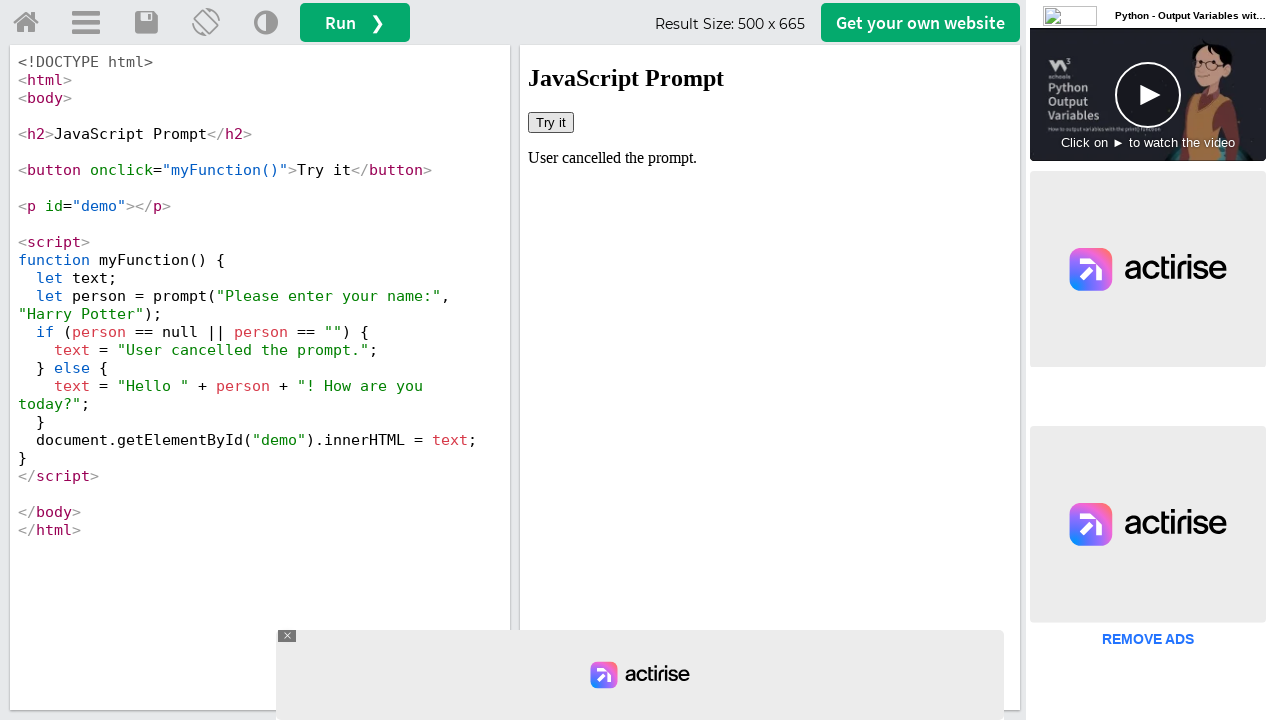

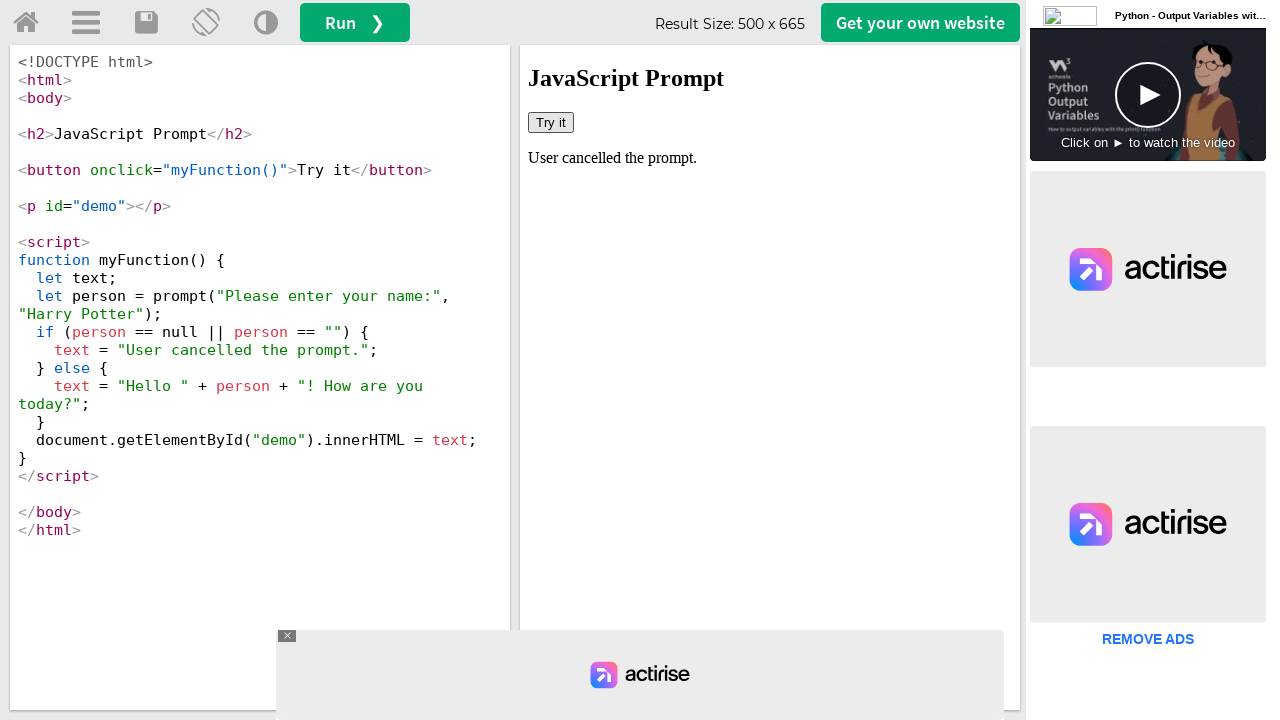